Navigates to W3Schools HTML tables page, locates a table element, and takes a screenshot of the page

Starting URL: https://www.w3schools.com/html/html_tables.asp

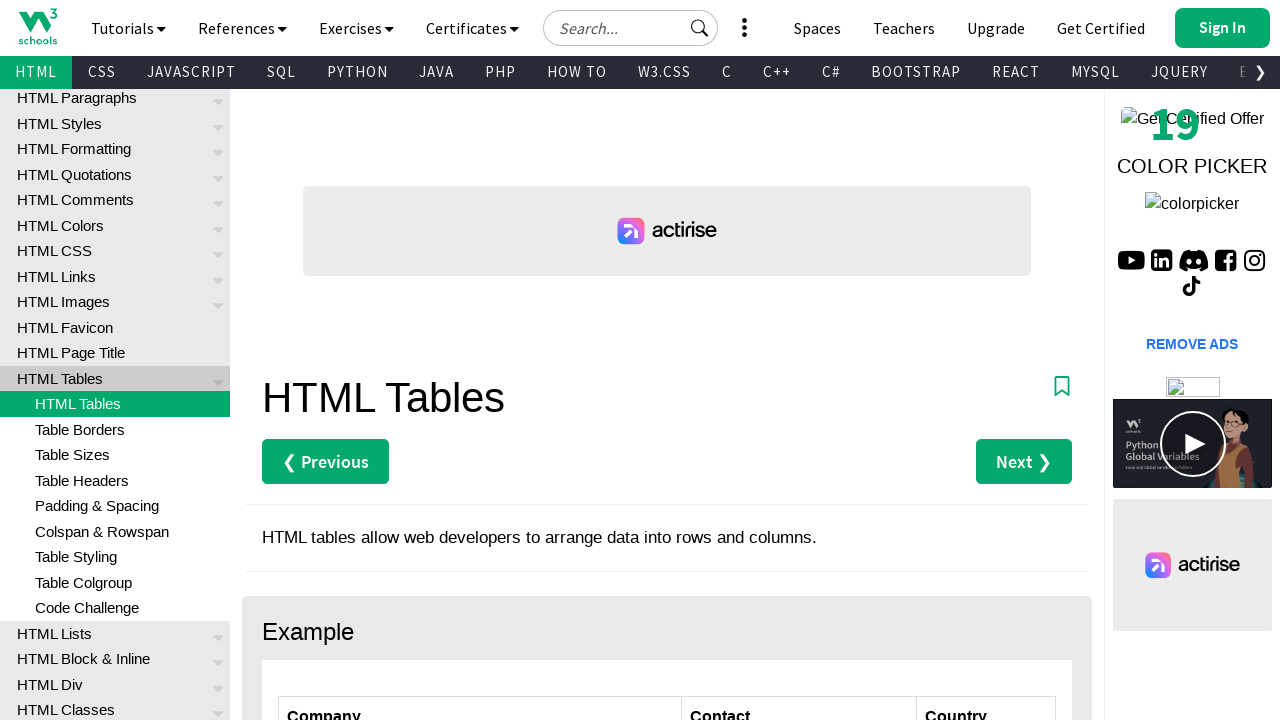

Set viewport size to 1920x1080
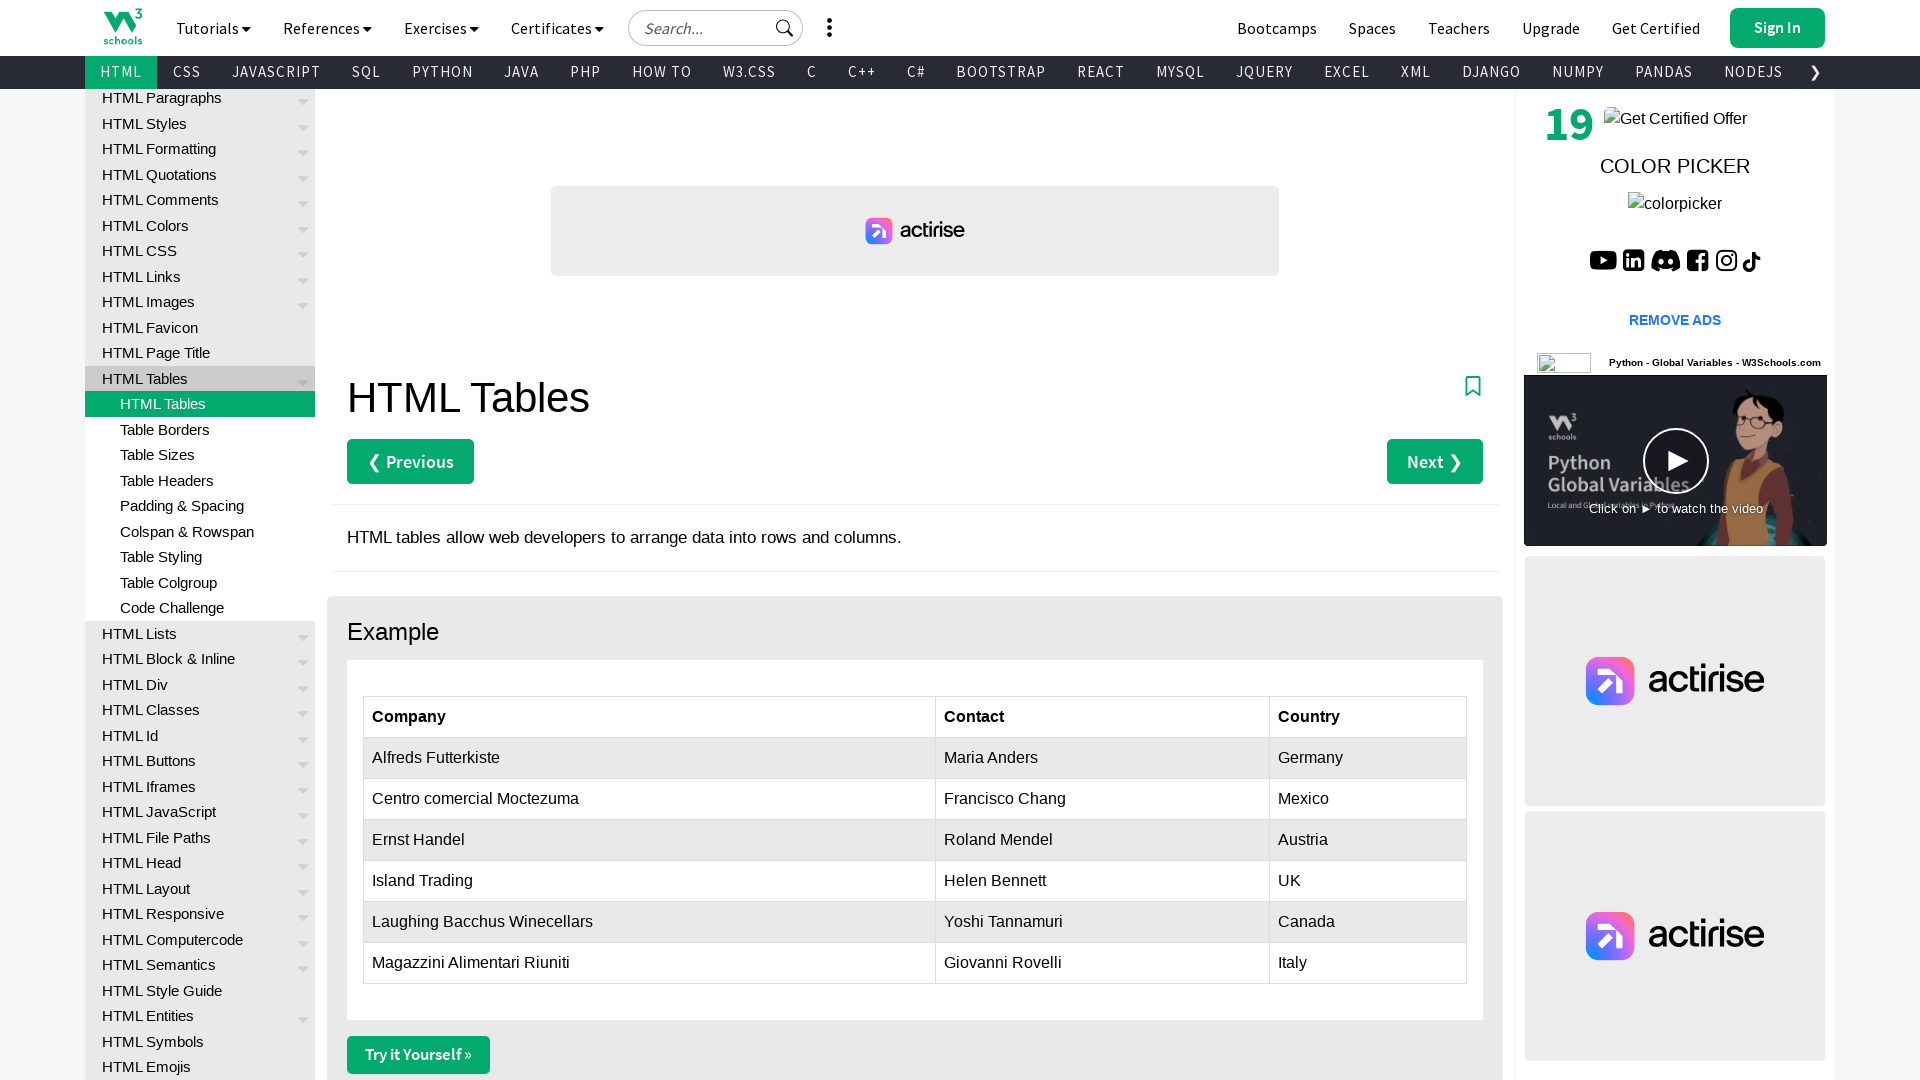

Table element #customers became visible
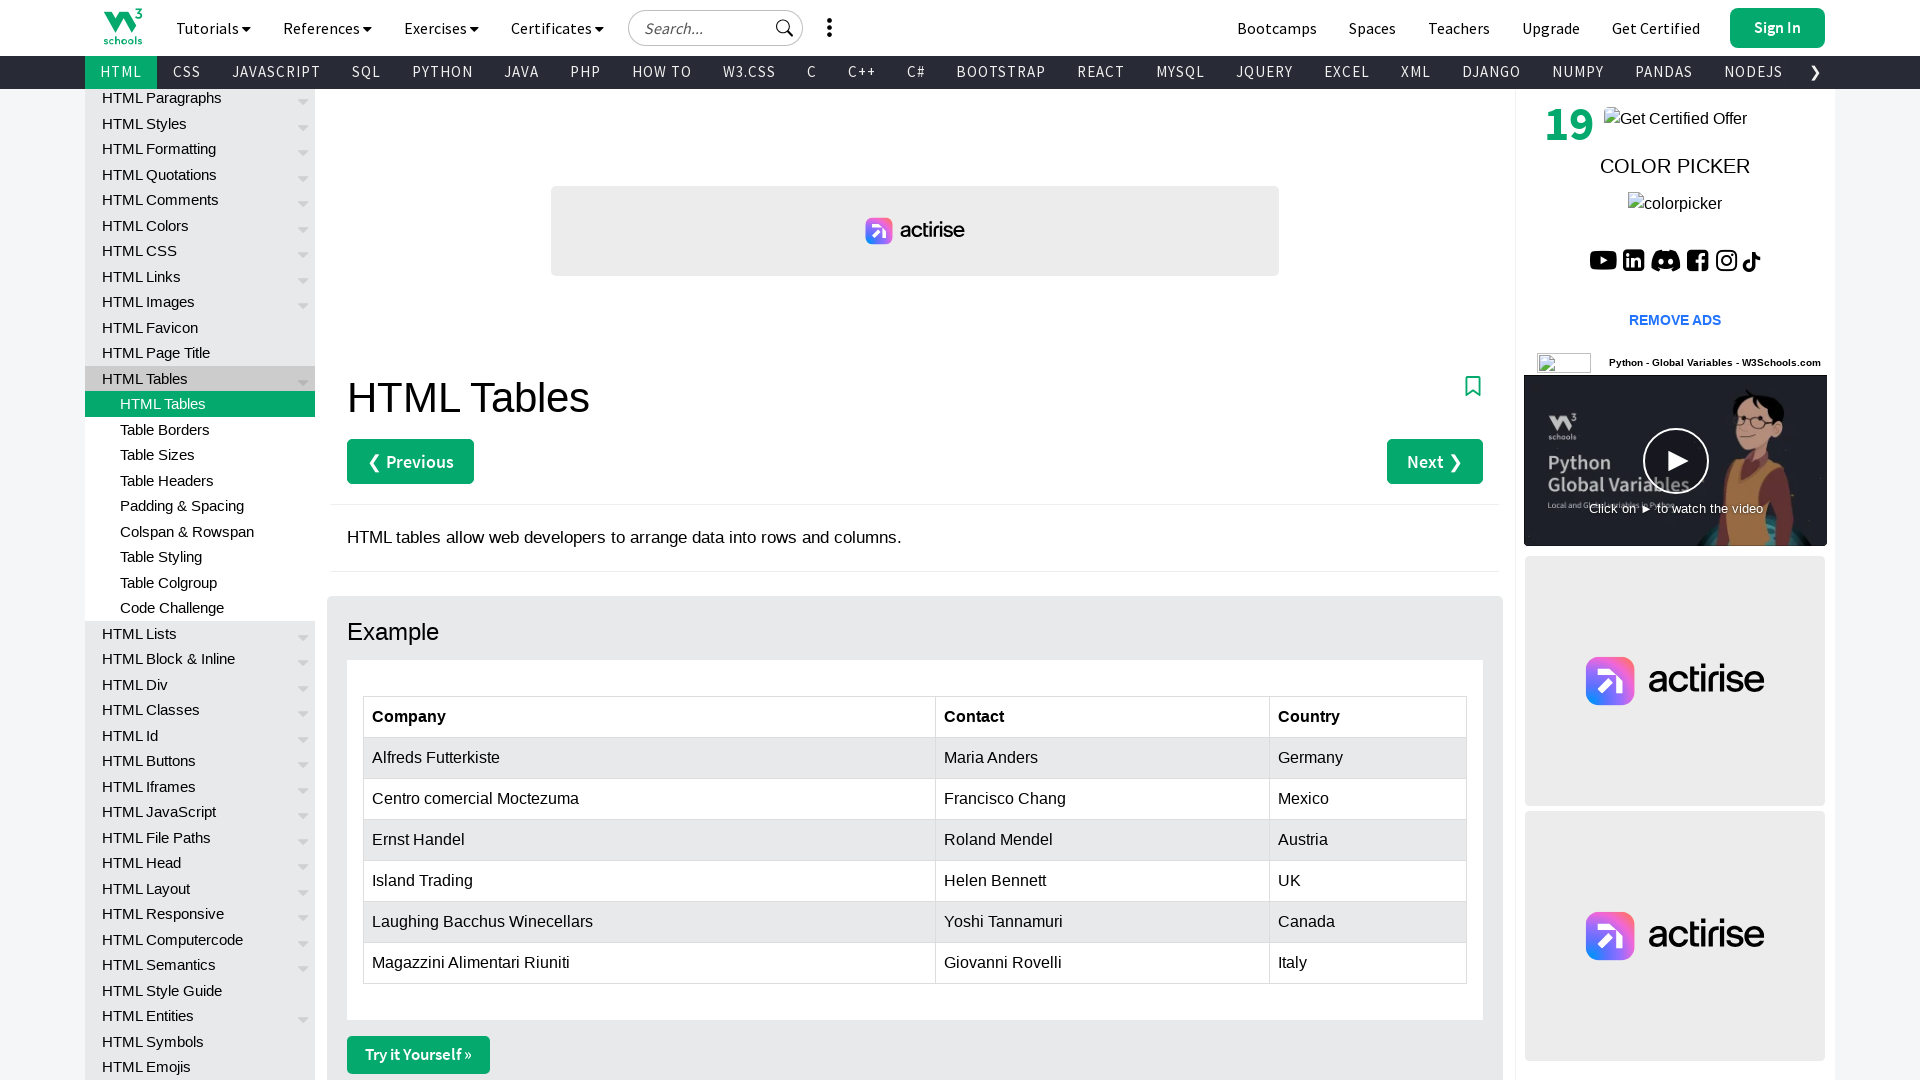

Took full page screenshot
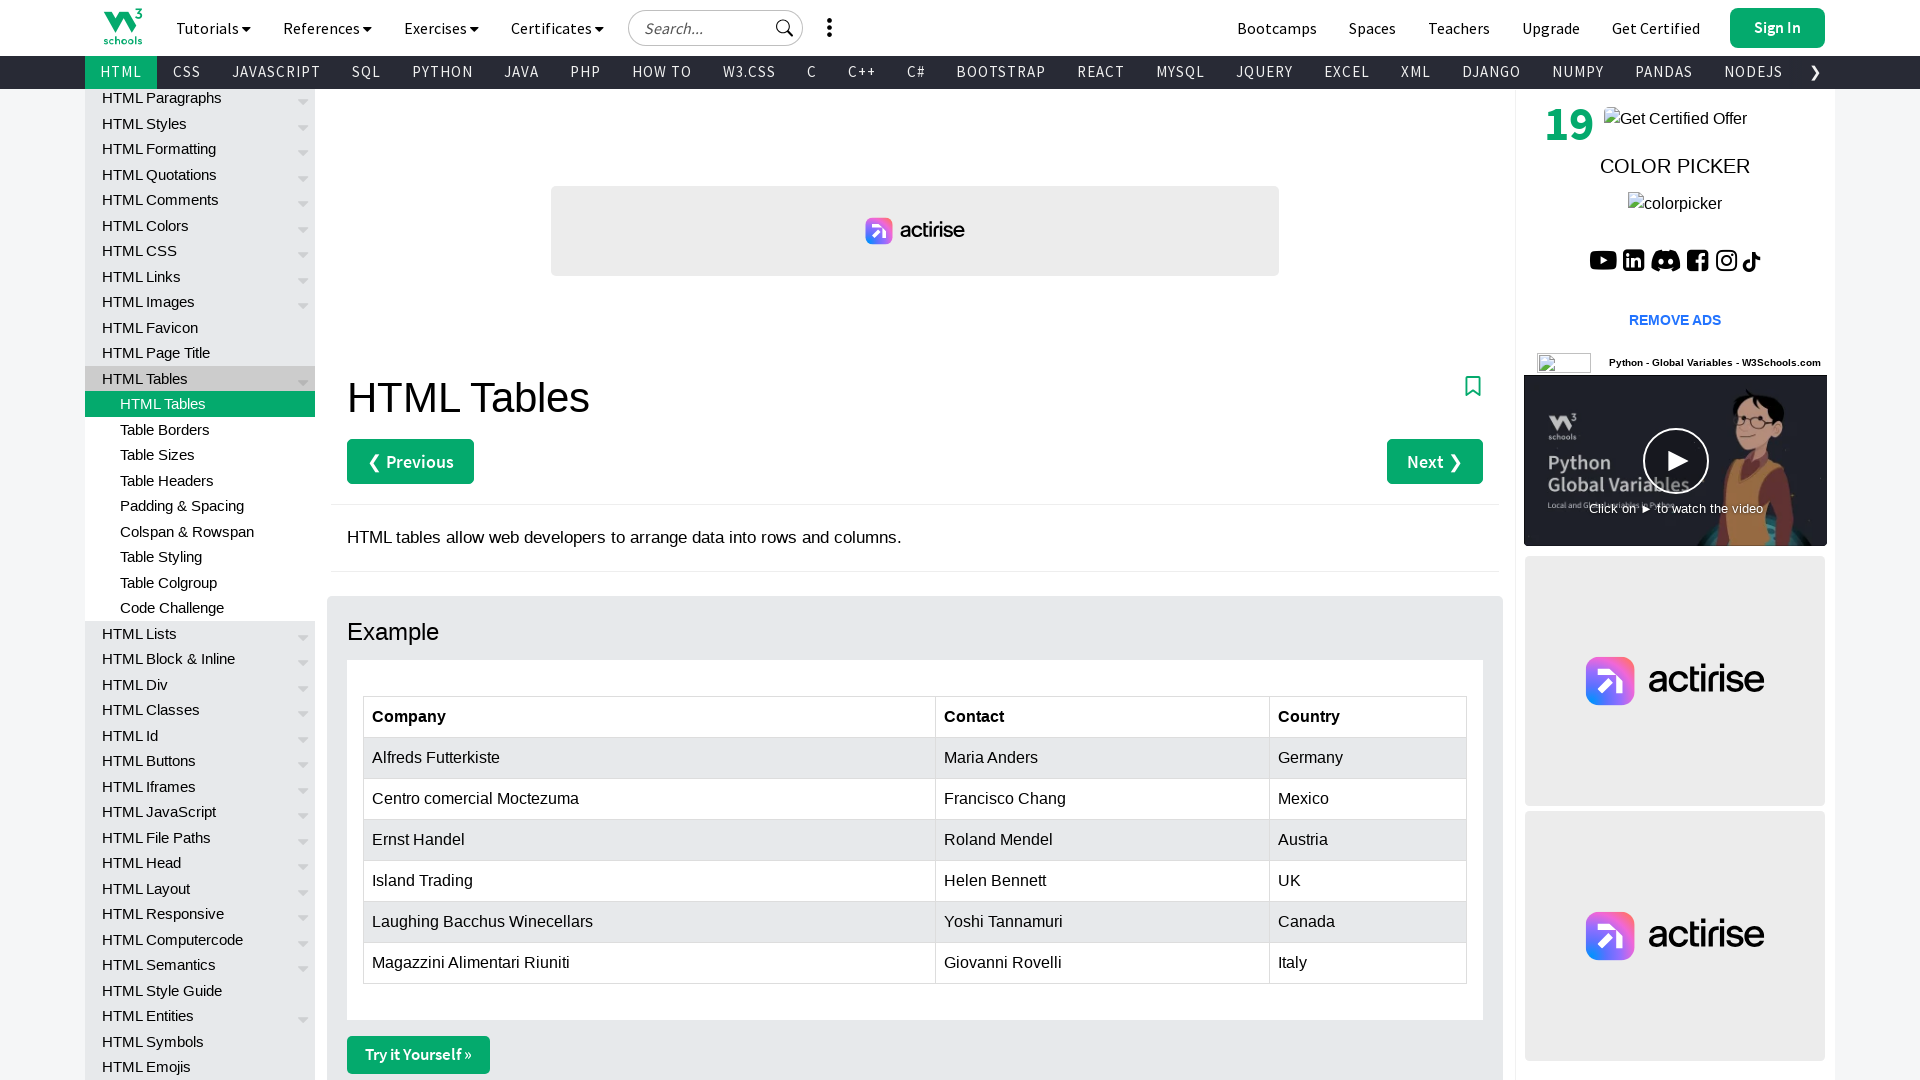

Located table element with selector #customers
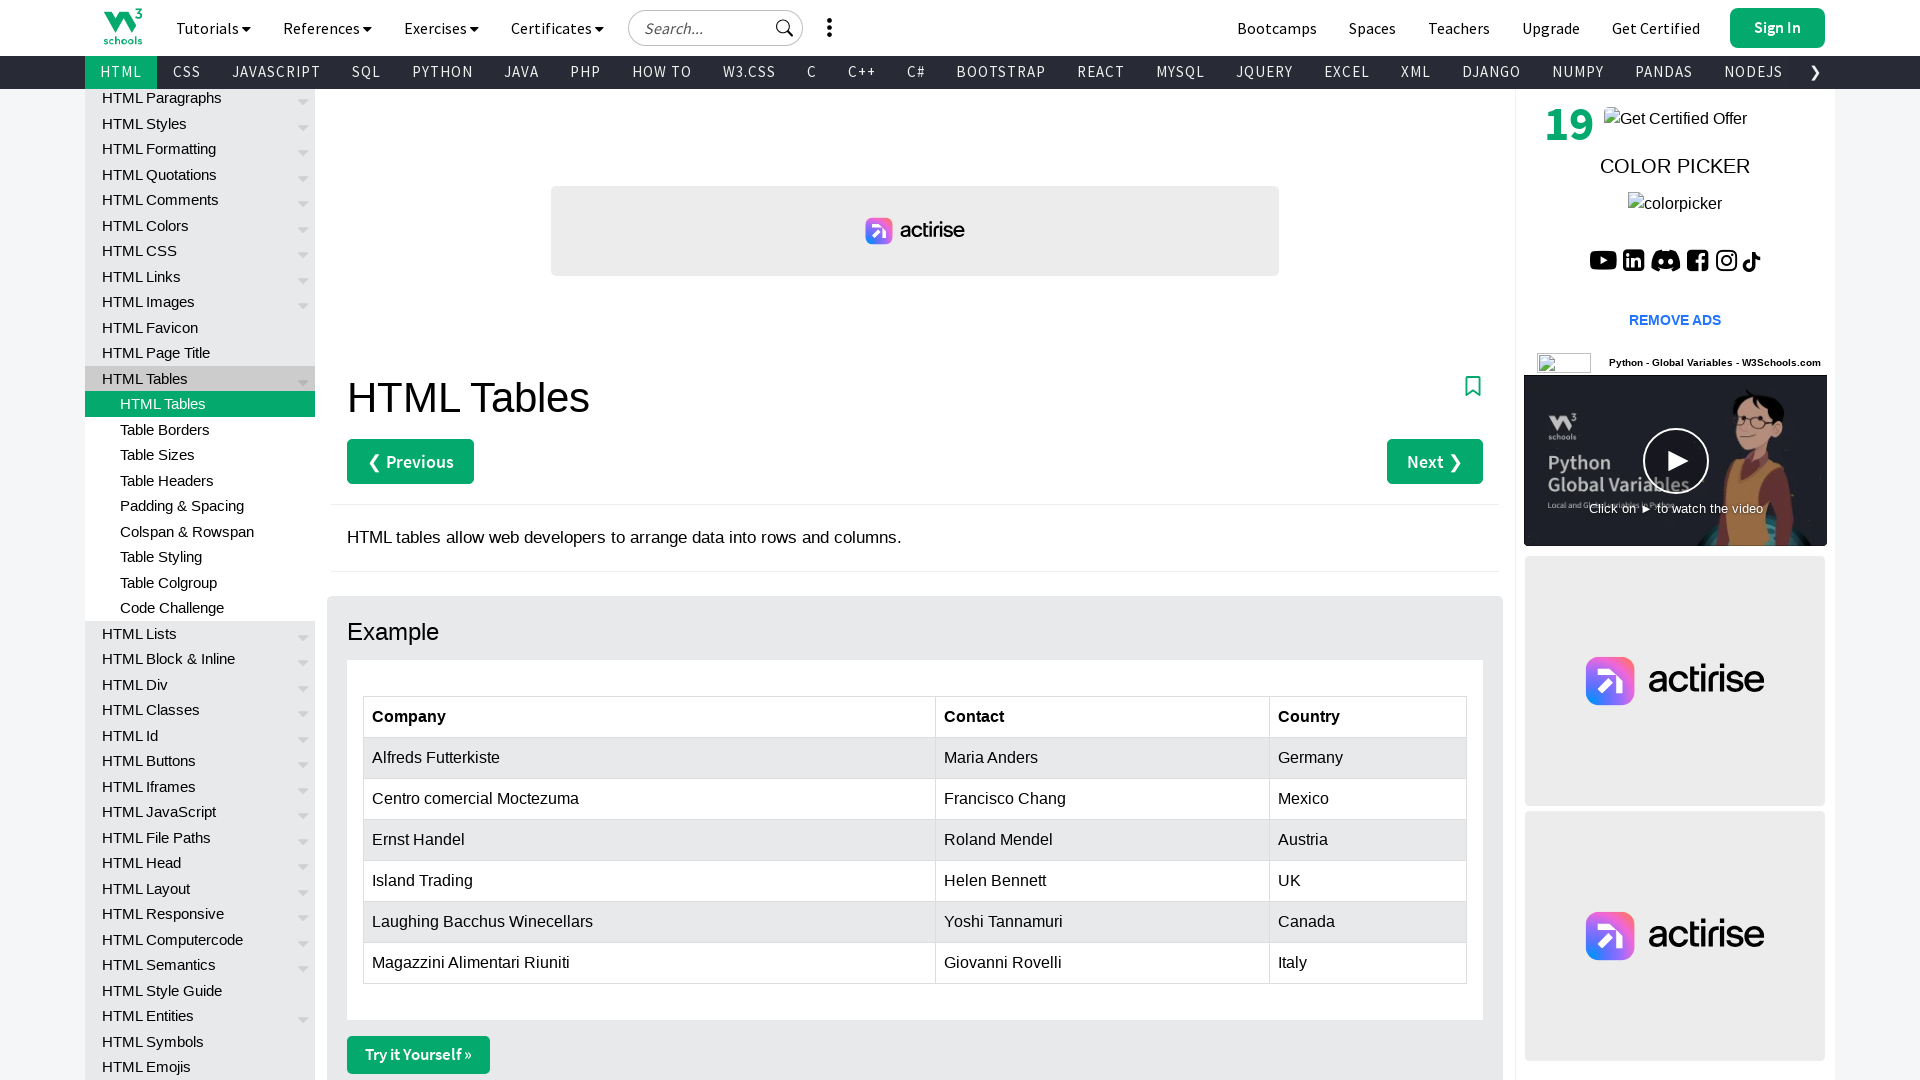

Verified table element is visible and ready for interaction
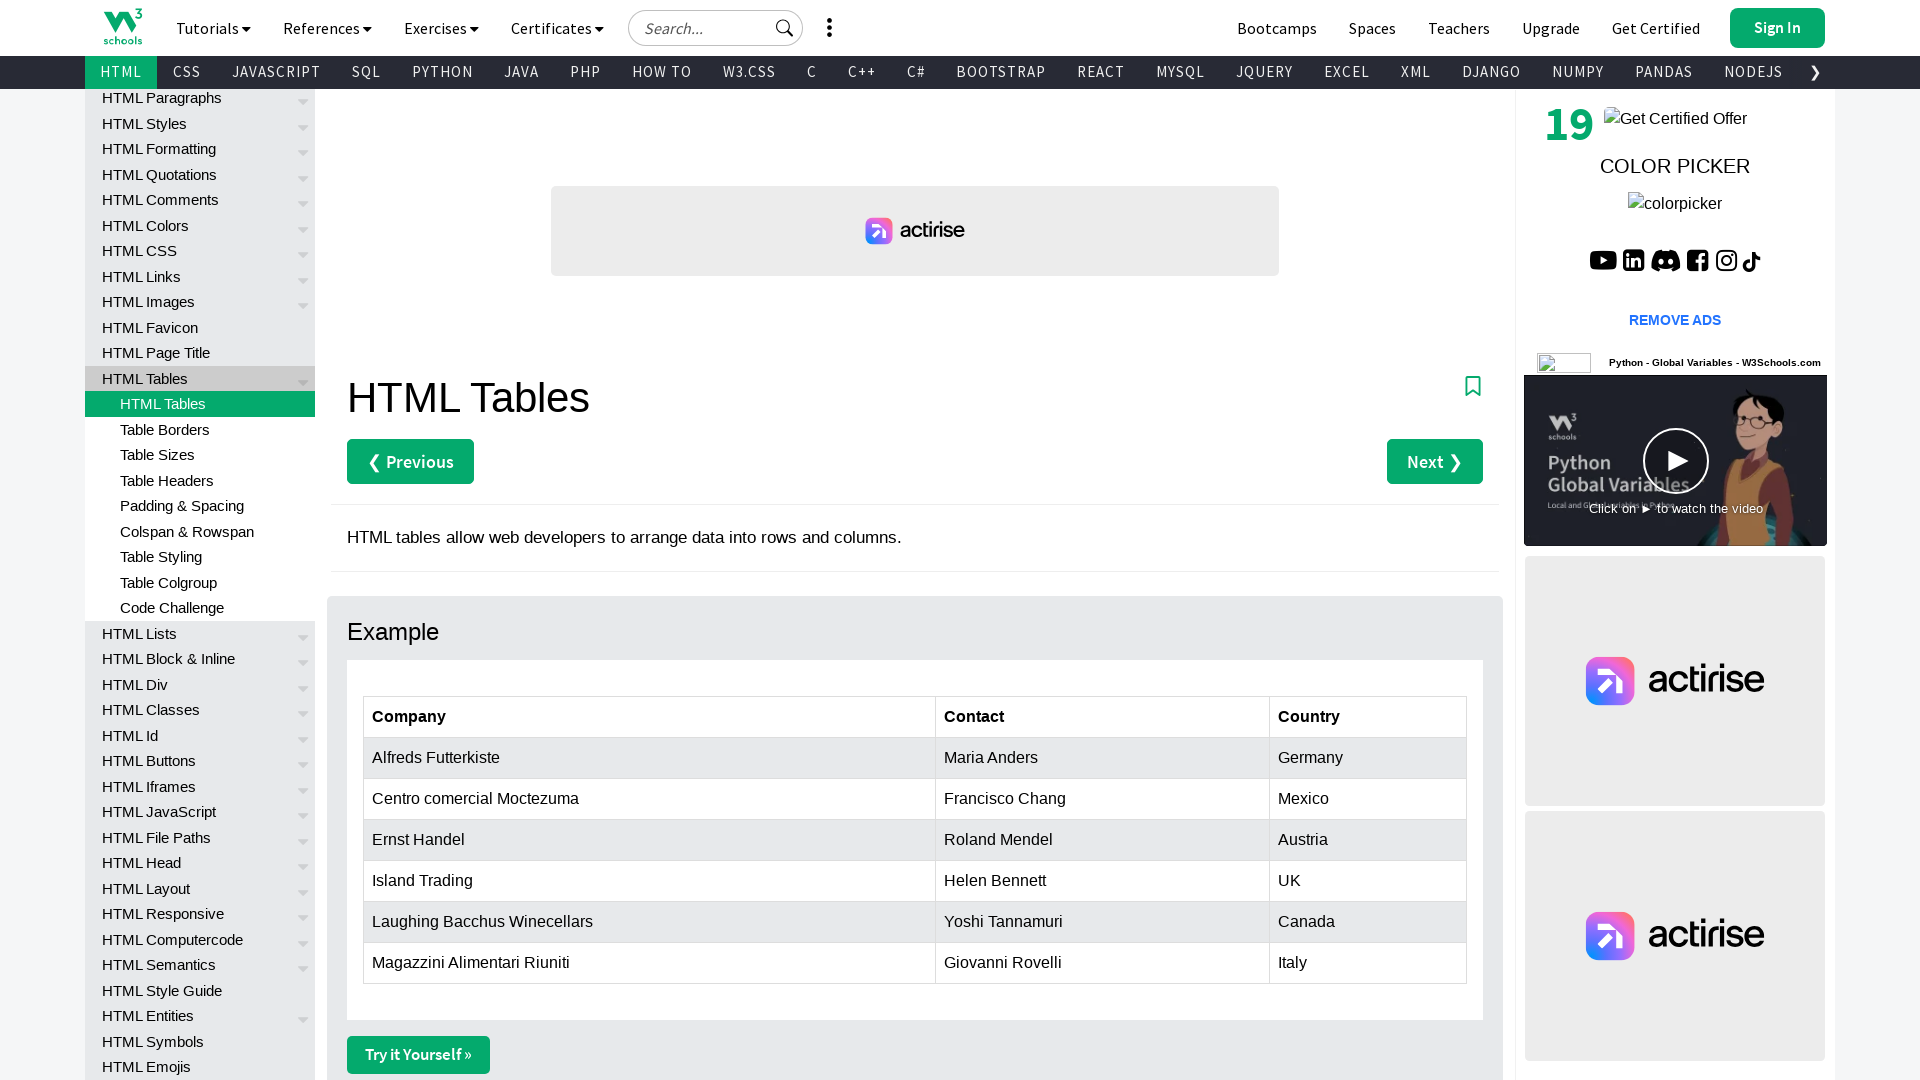

Took cropped screenshot of table element
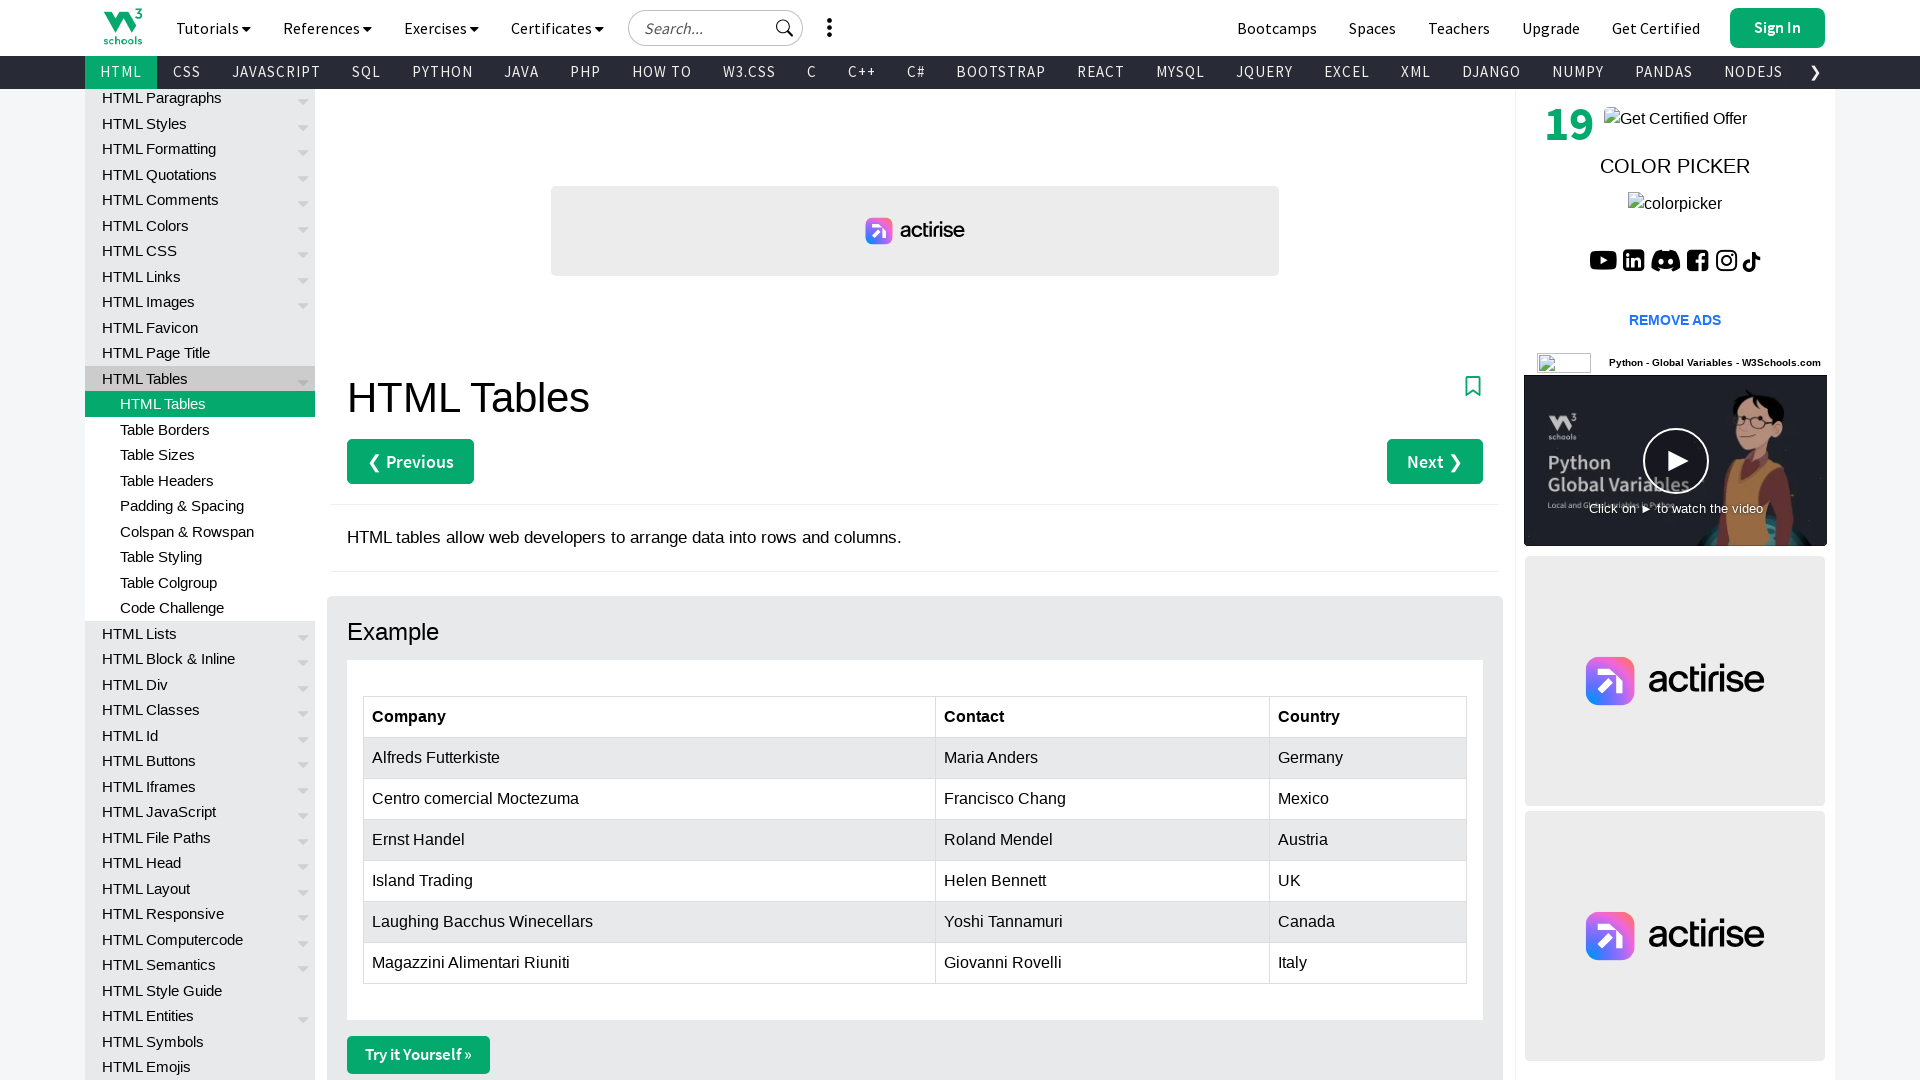

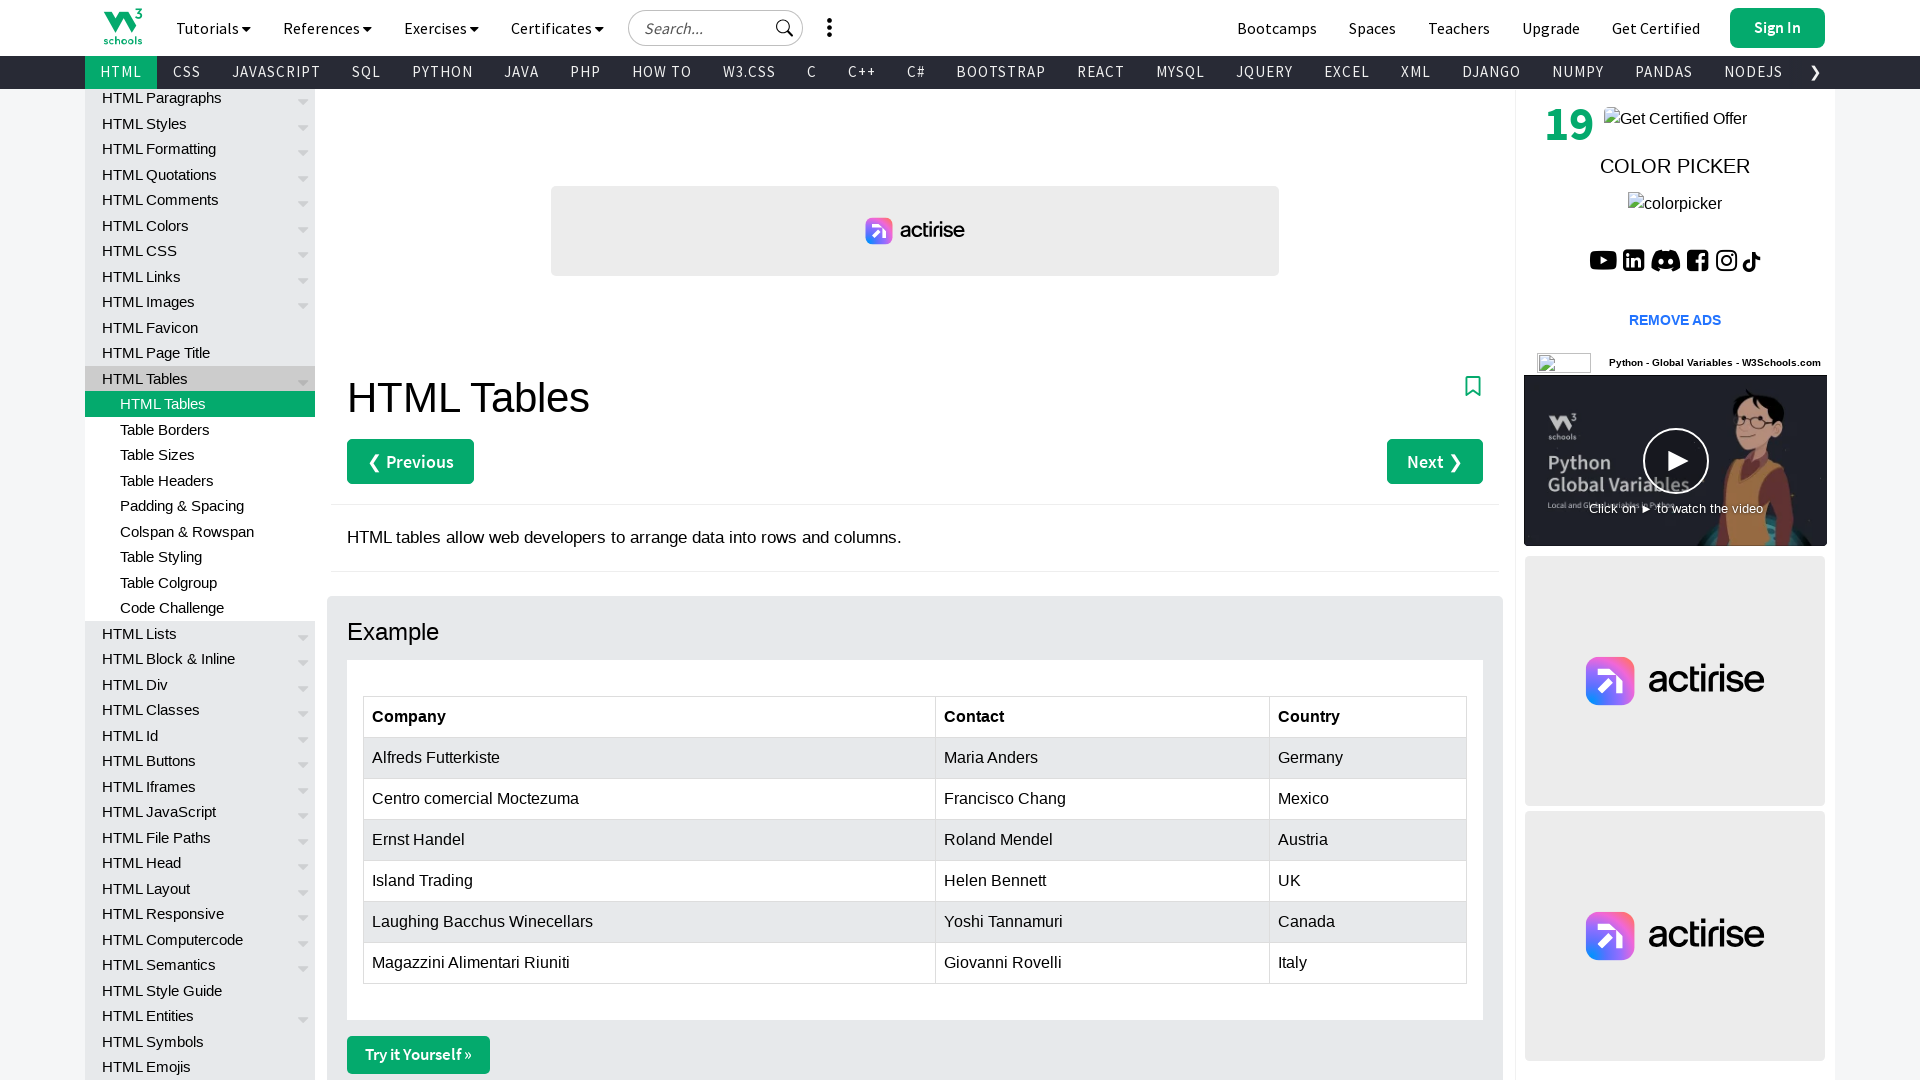